Tests the Dynamic Content page by checking for broken images and text content

Starting URL: https://the-internet.herokuapp.com/

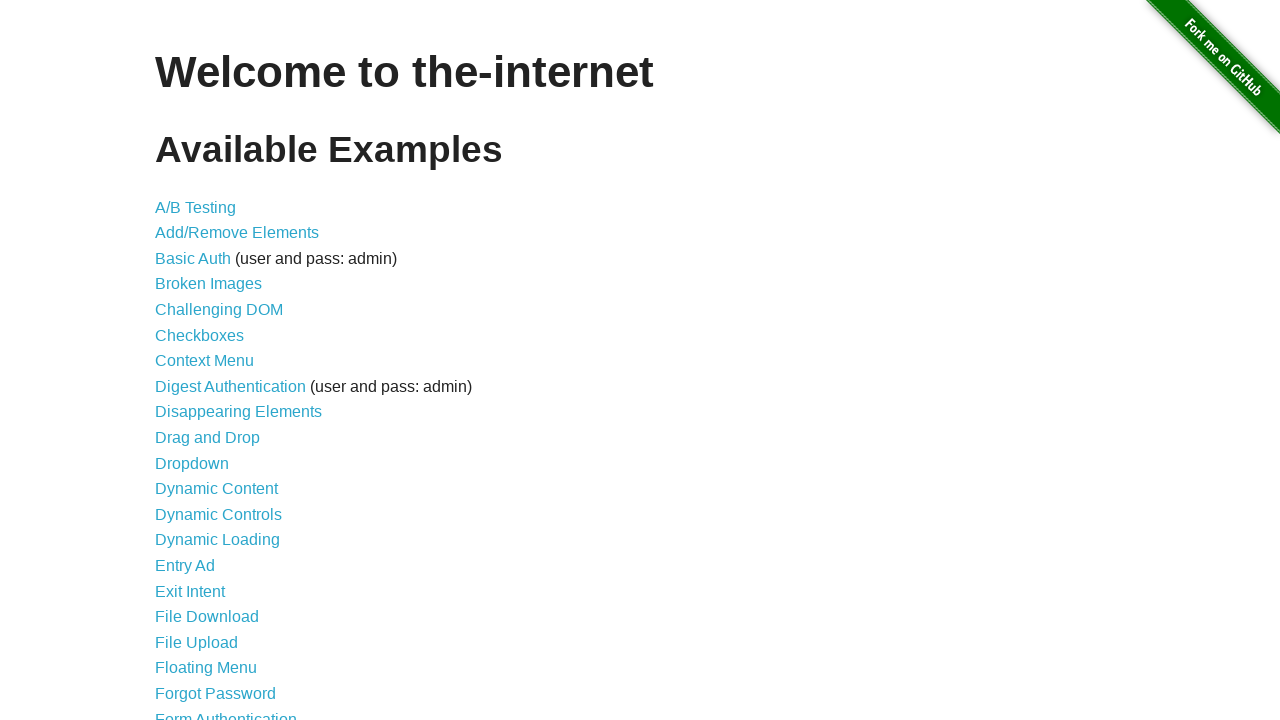

Clicked on Dynamic Content link at (216, 489) on internal:role=link[name="Dynamic Content"i]
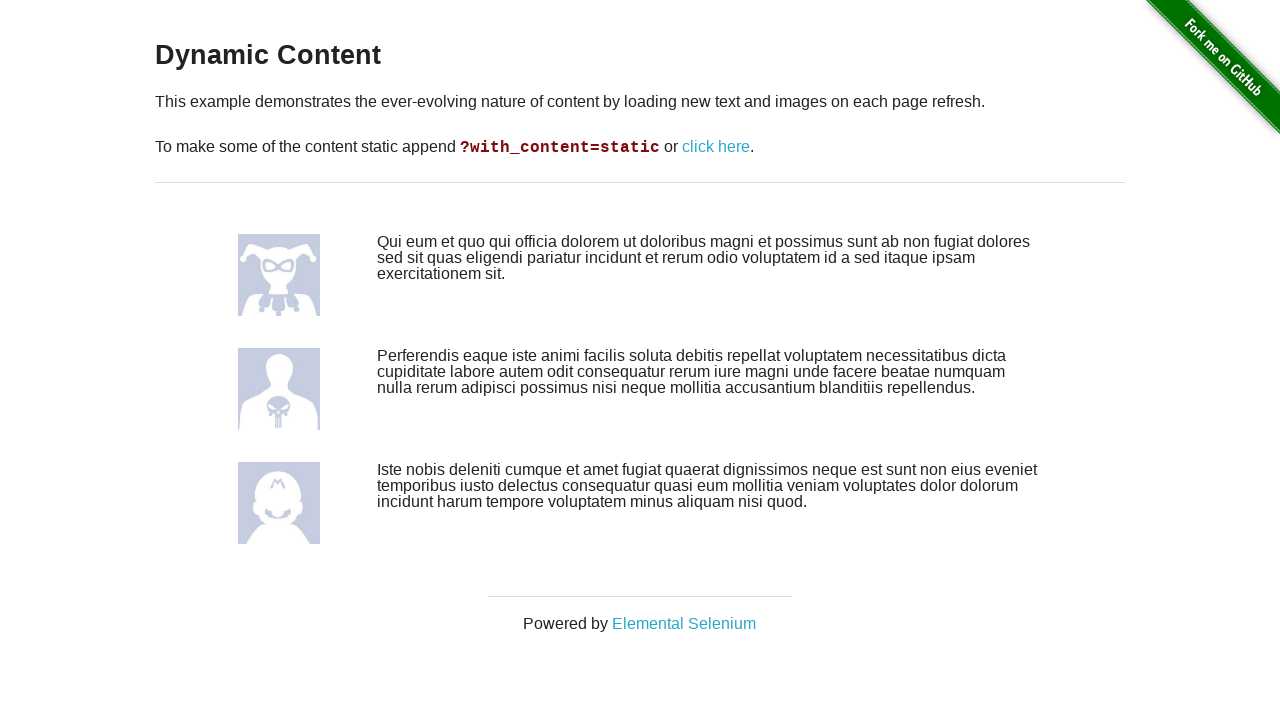

Waited for dynamic content image to load
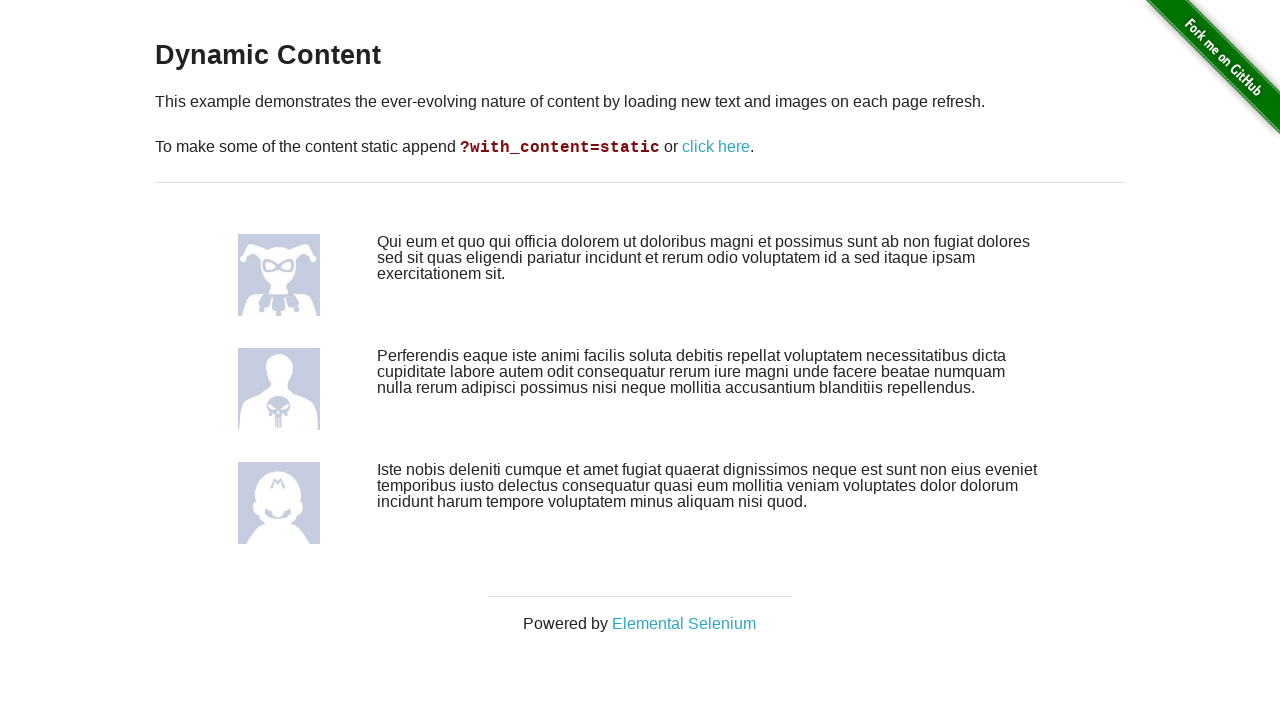

Waited for dynamic content text to load
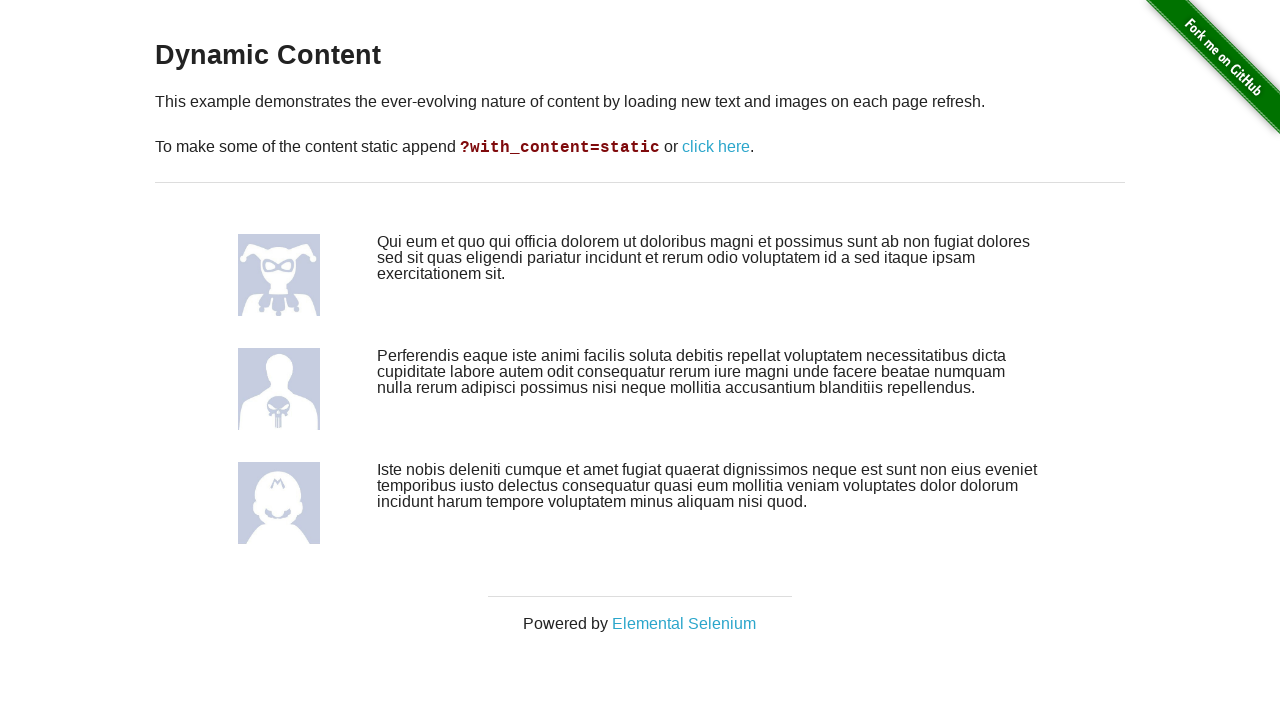

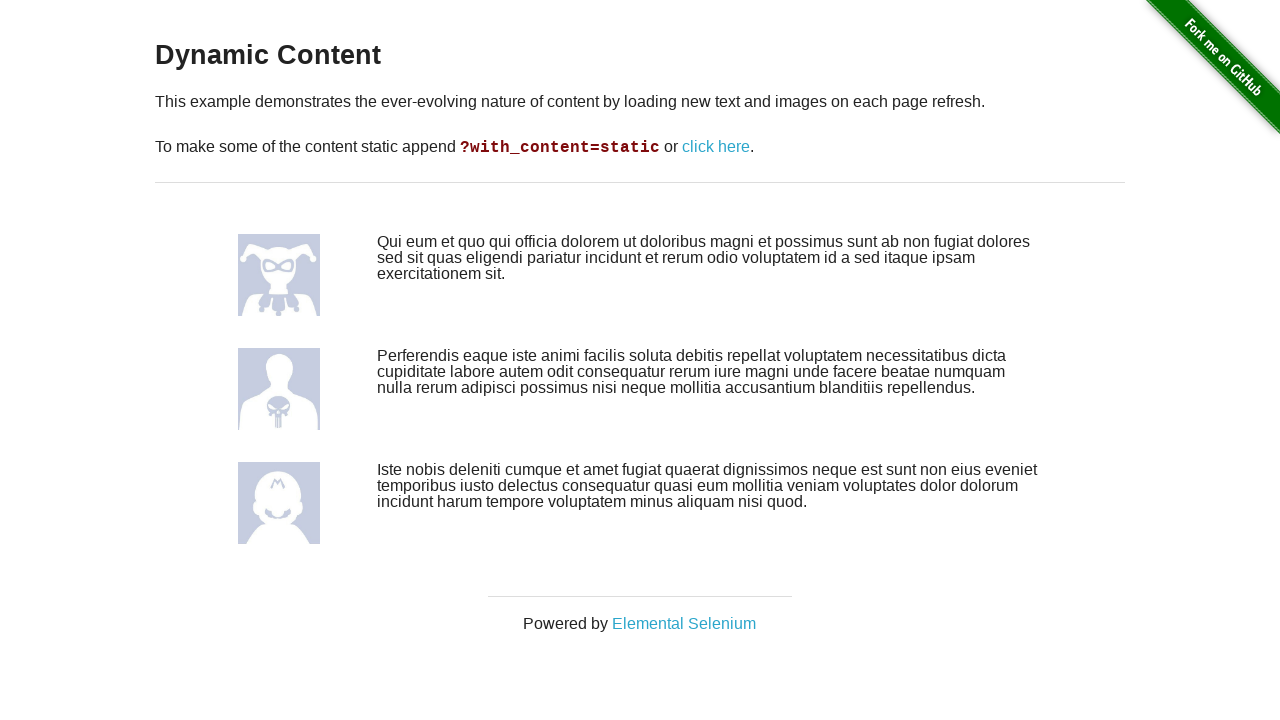